Tests opening a new tab and switching between windows

Starting URL: https://formy-project.herokuapp.com/switch-window

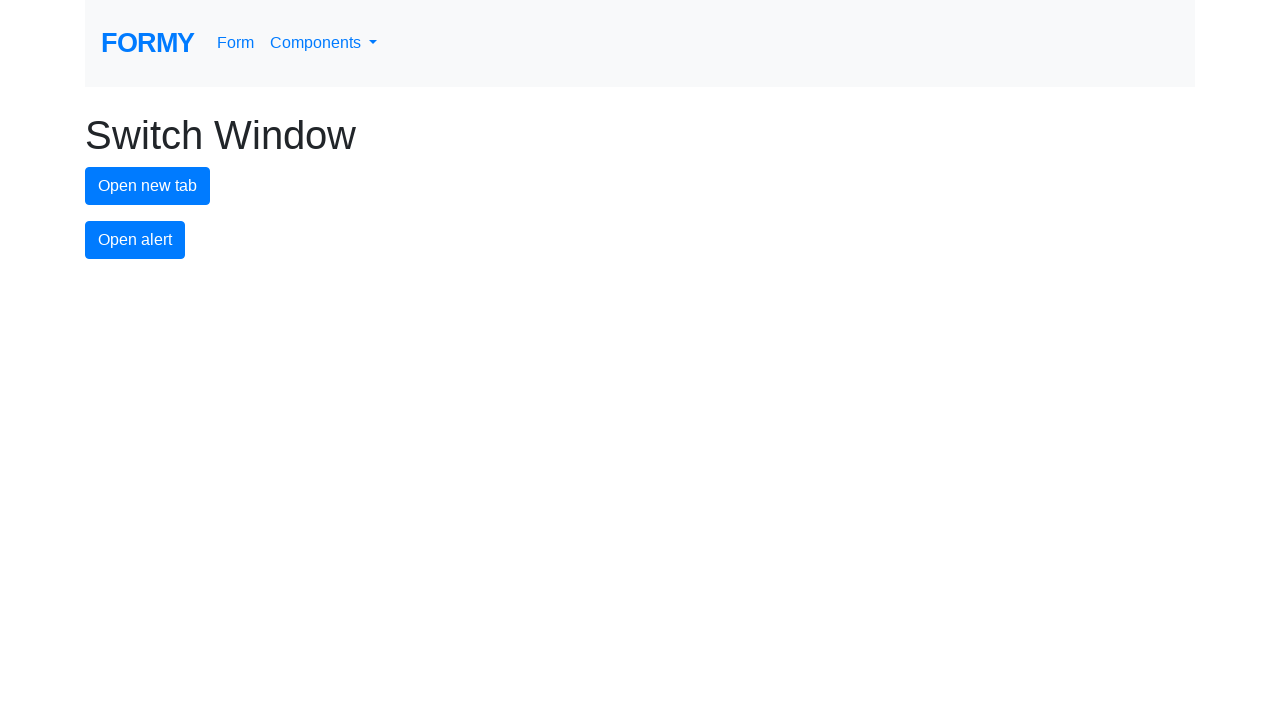

Clicked button to open new tab at (148, 186) on #new-tab-button
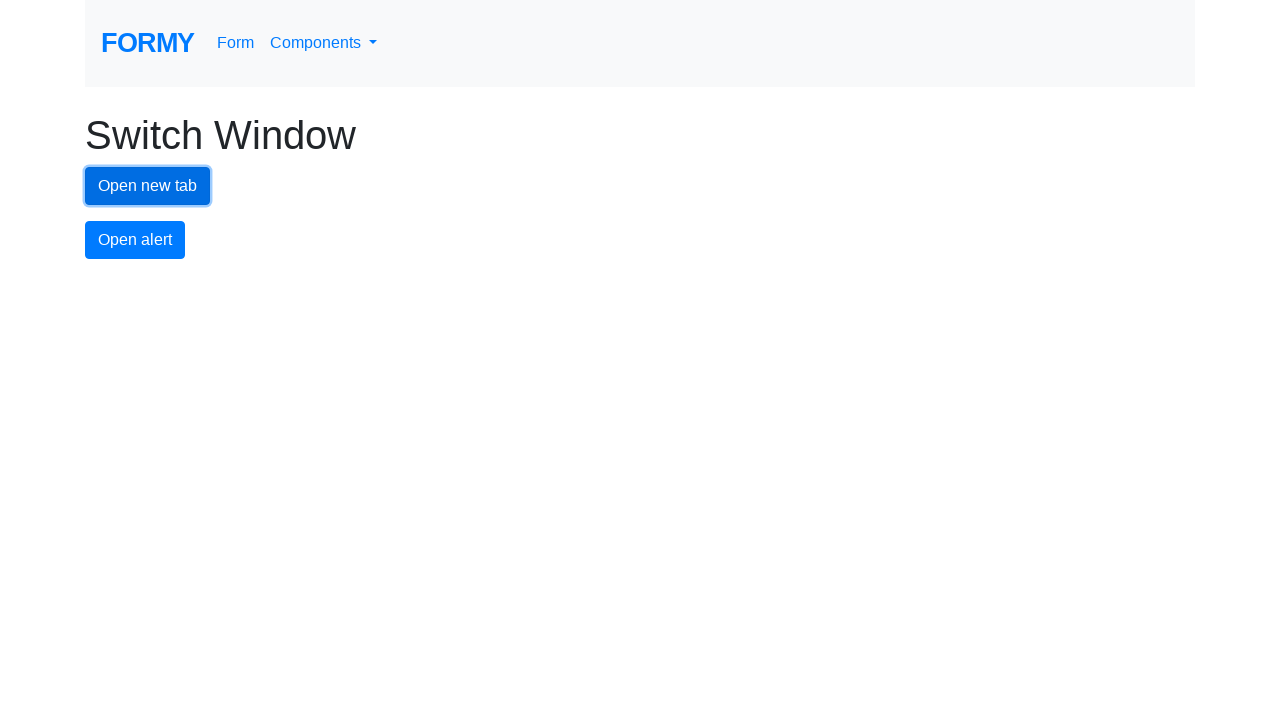

New tab opened and captured at (148, 186) on #new-tab-button
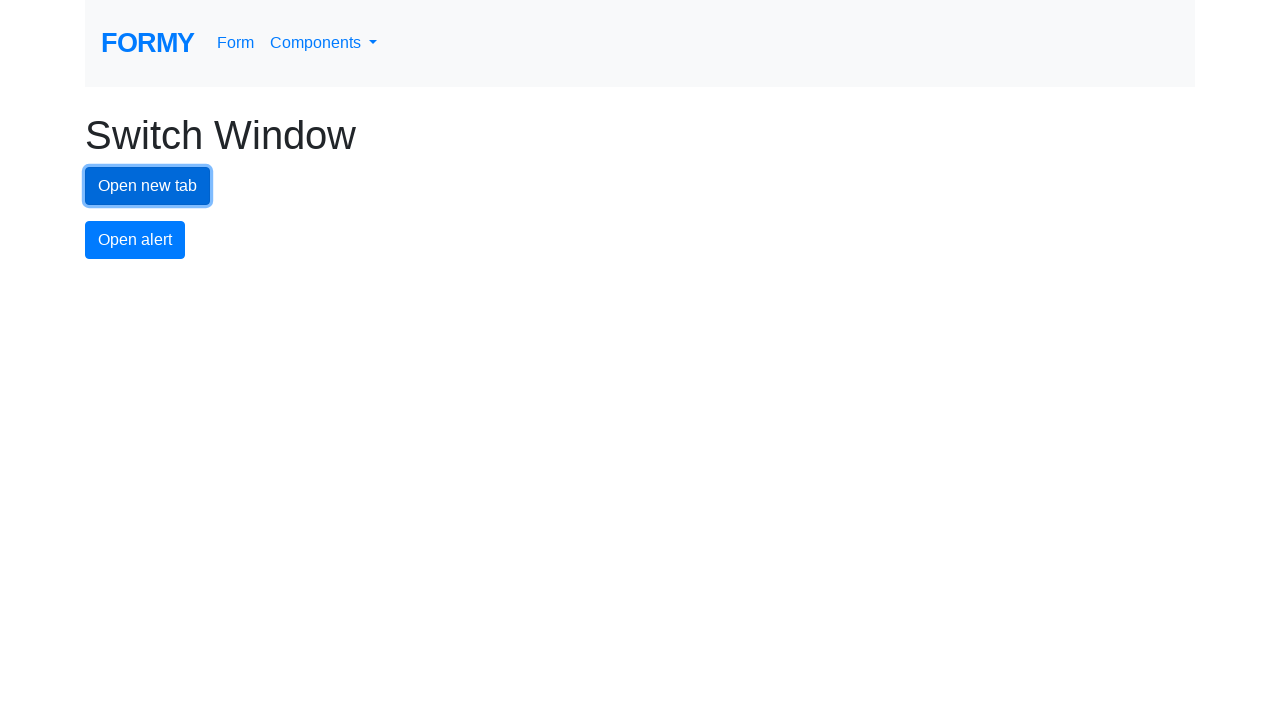

Ready to switch between windows
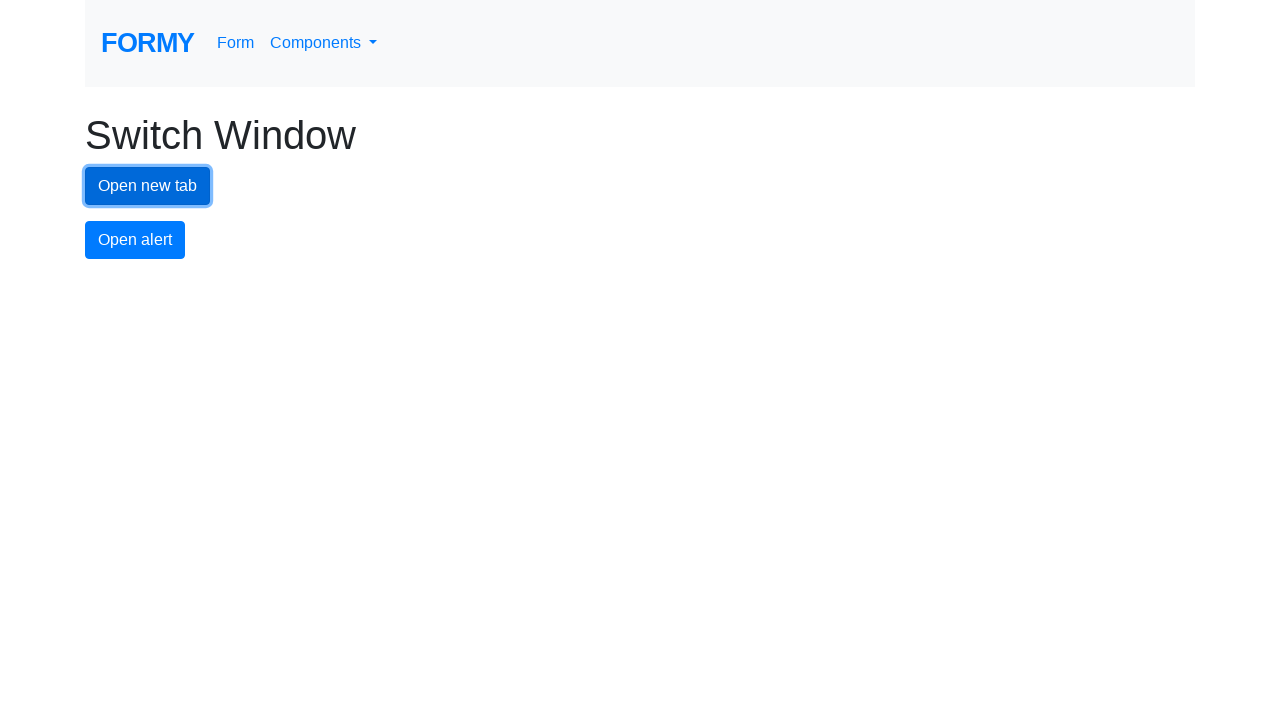

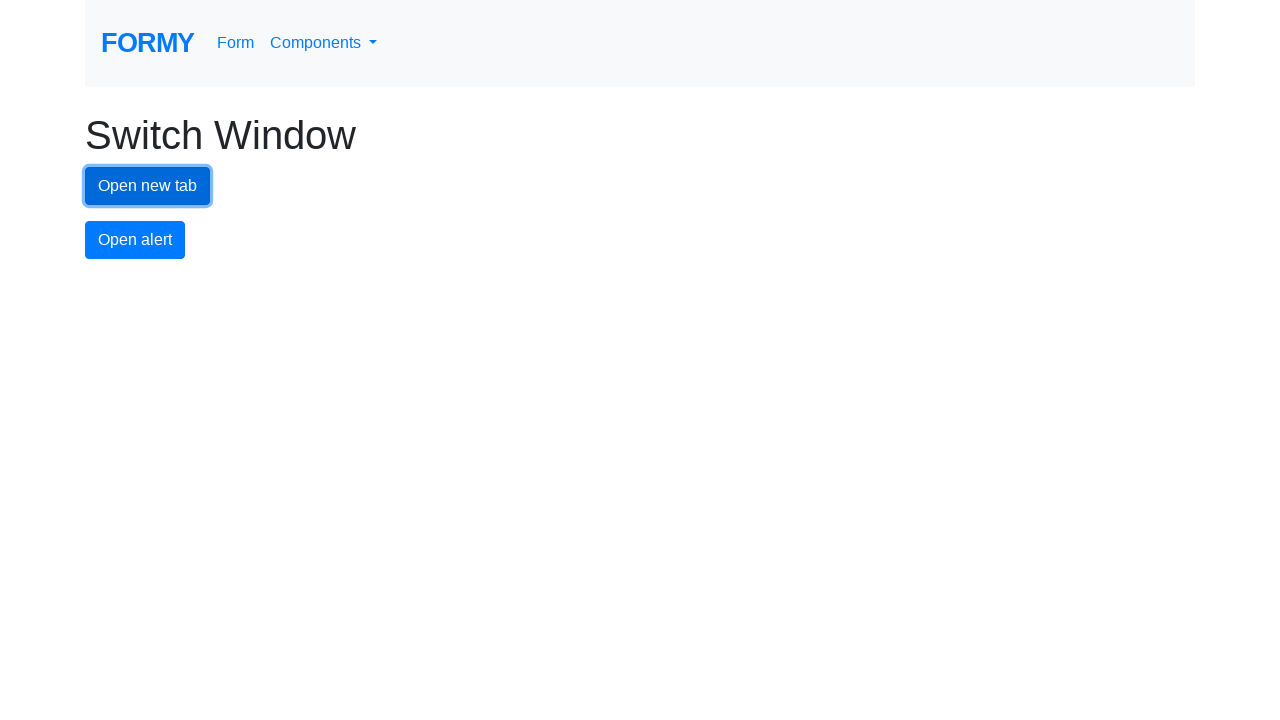